Navigates to a web app with brand customization parameters and waits for the page to fully load to verify brand elements are displayed correctly.

Starting URL: https://sunspire-web-app.vercel.app/?company=TealEnergy&brandColor=%2300B3B3&demo=1

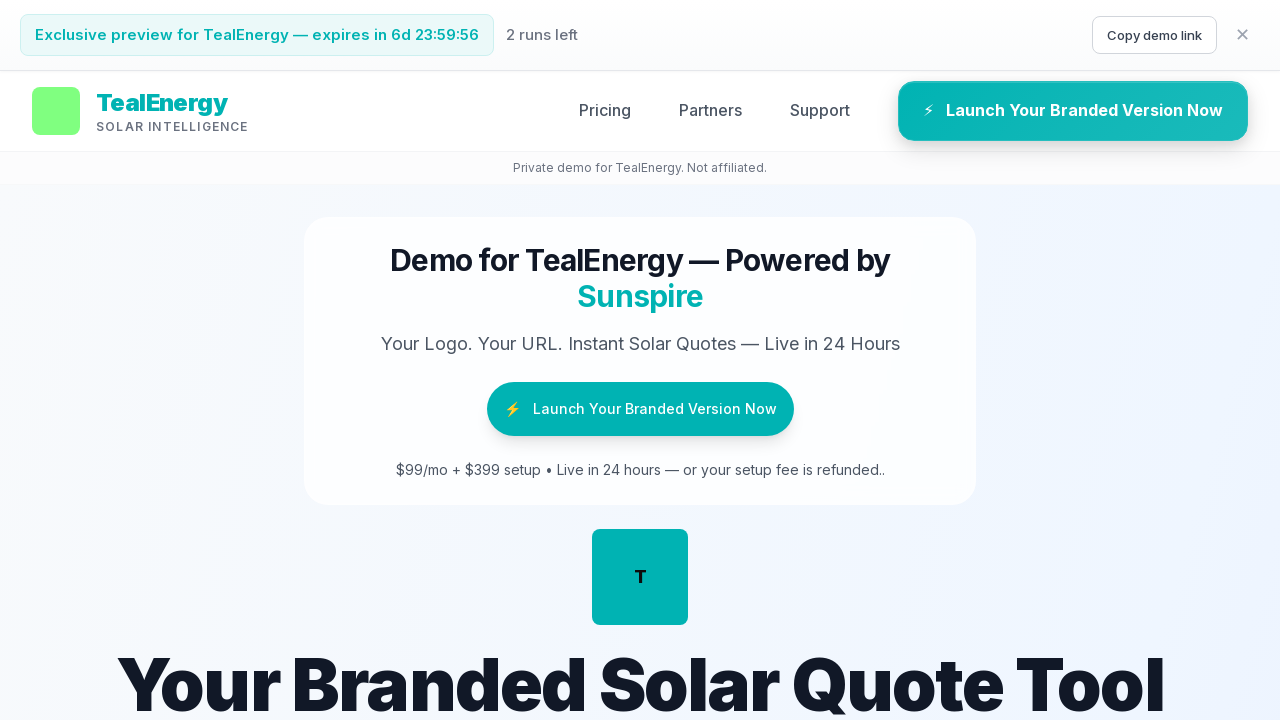

Page fully loaded and network idle
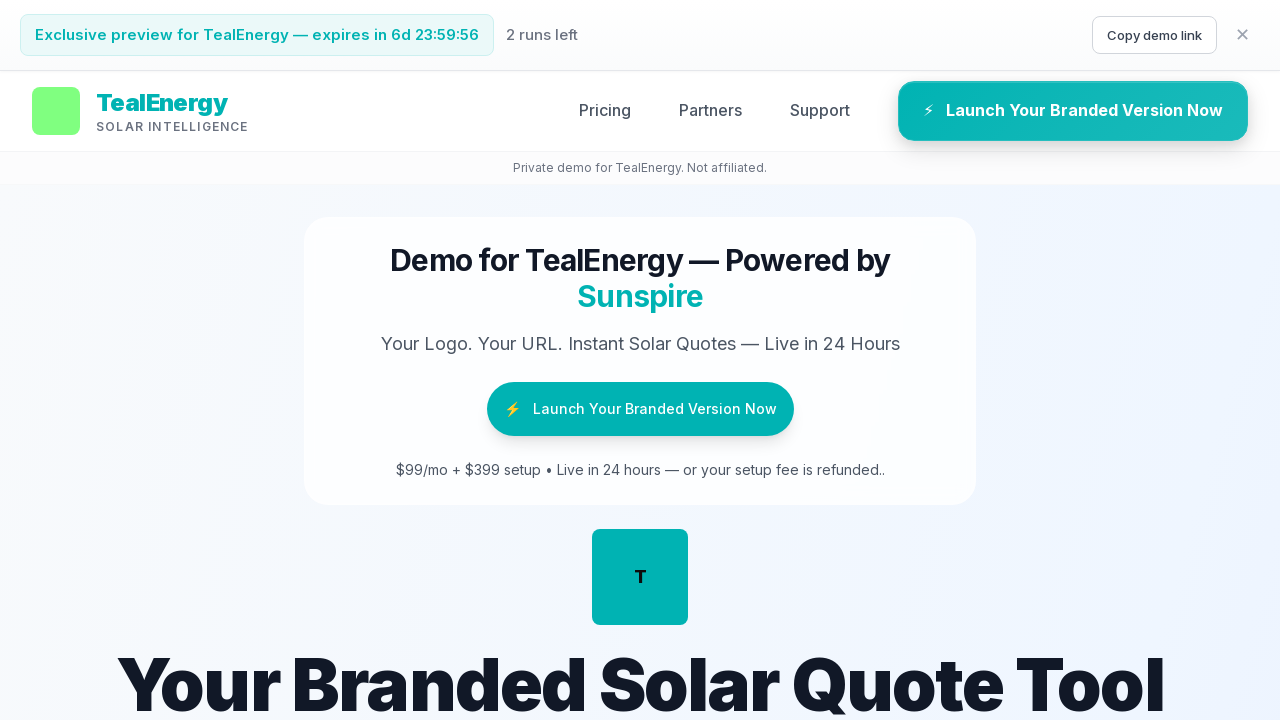

Header element became visible
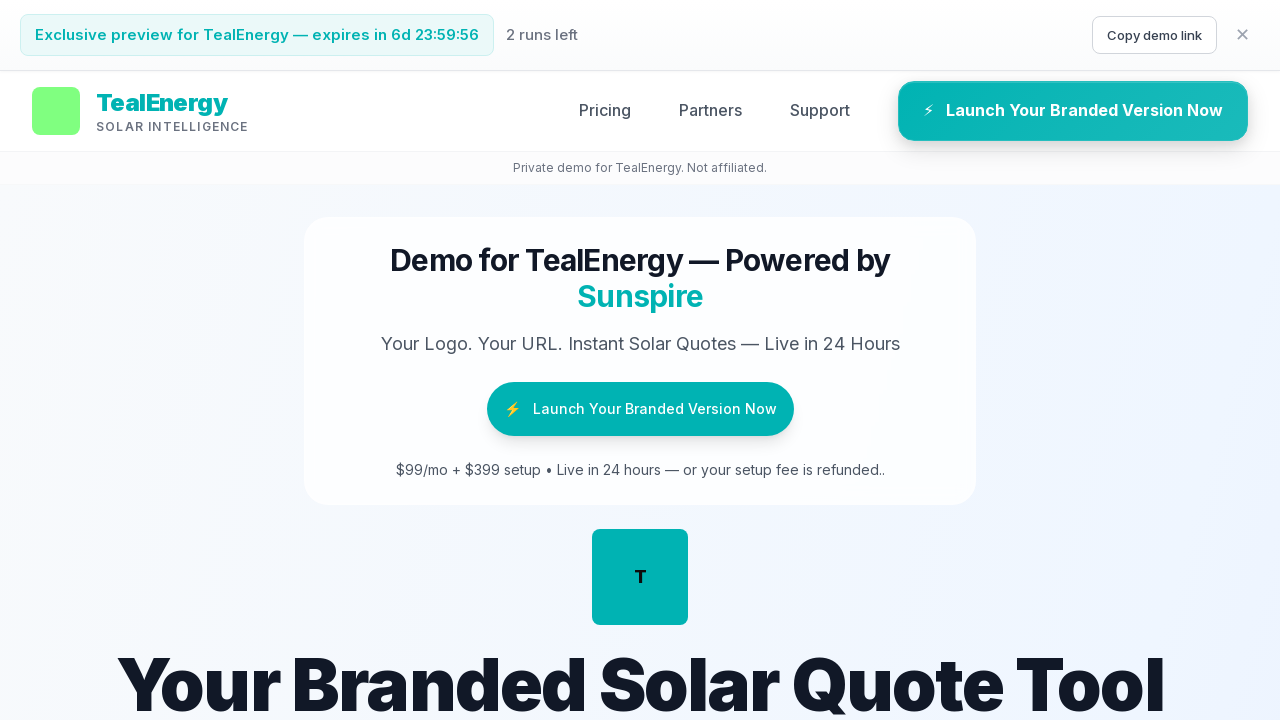

TealEnergy logo image element attached to header
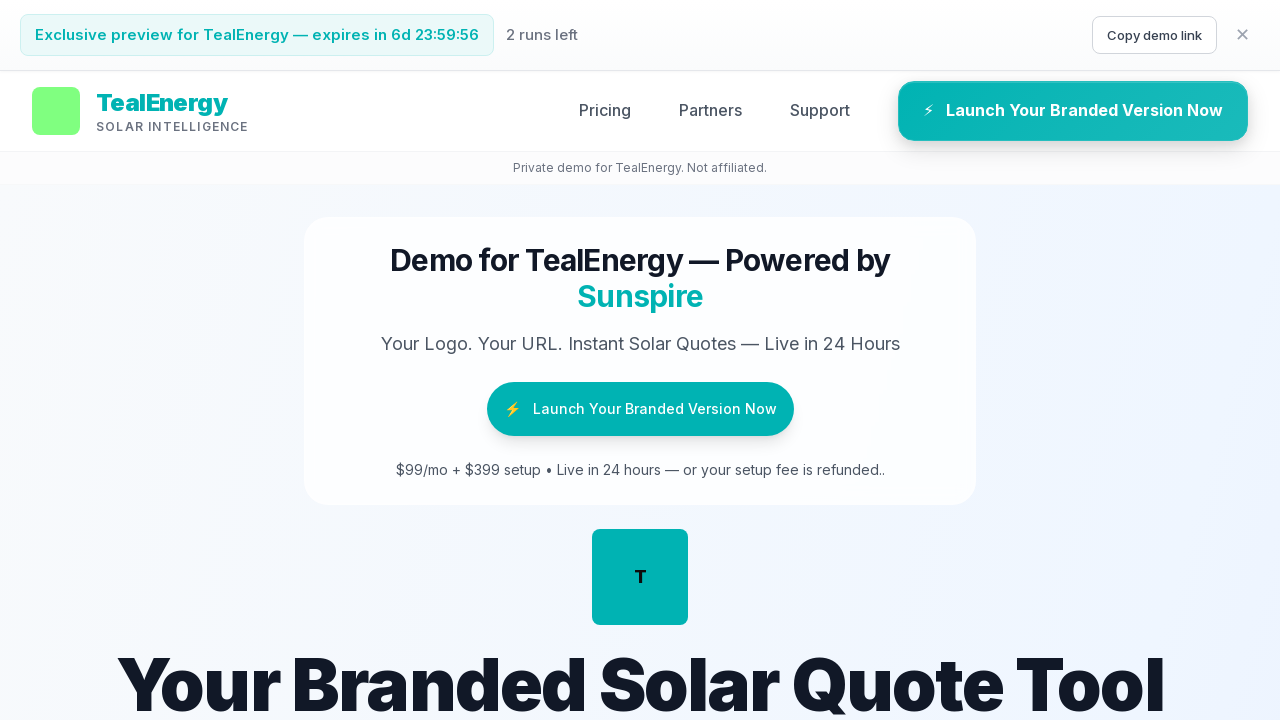

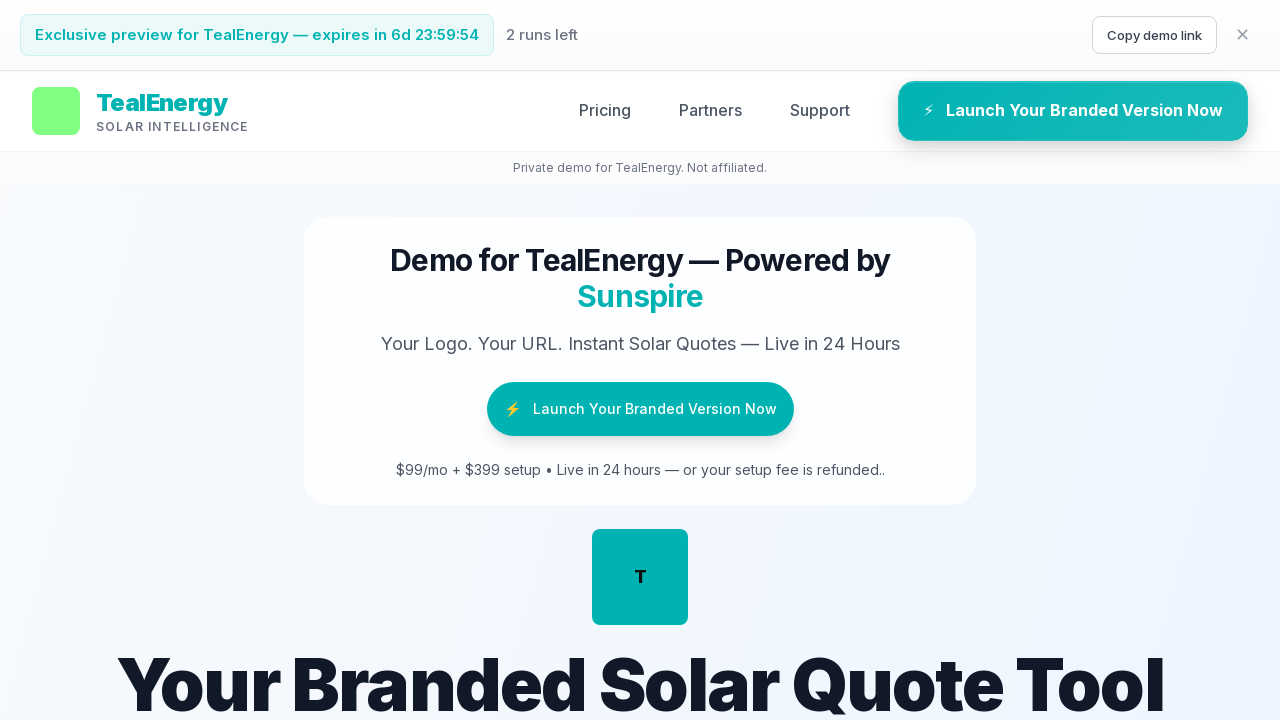